Tests dynamic content loading by clicking a start button and waiting for "Hello World!" text to appear after dynamic loading completes.

Starting URL: https://the-internet.herokuapp.com/dynamic_loading/1

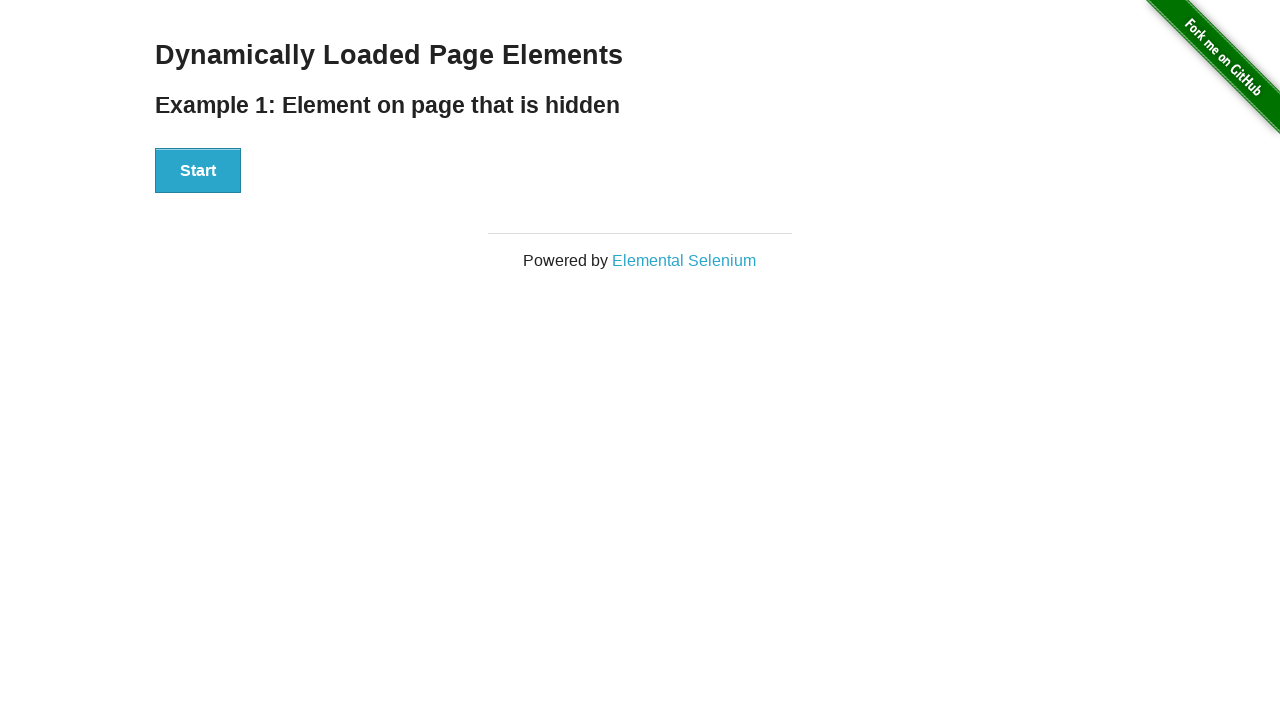

Clicked start button to begin dynamic loading at (198, 171) on xpath=//div[@id='start']//button
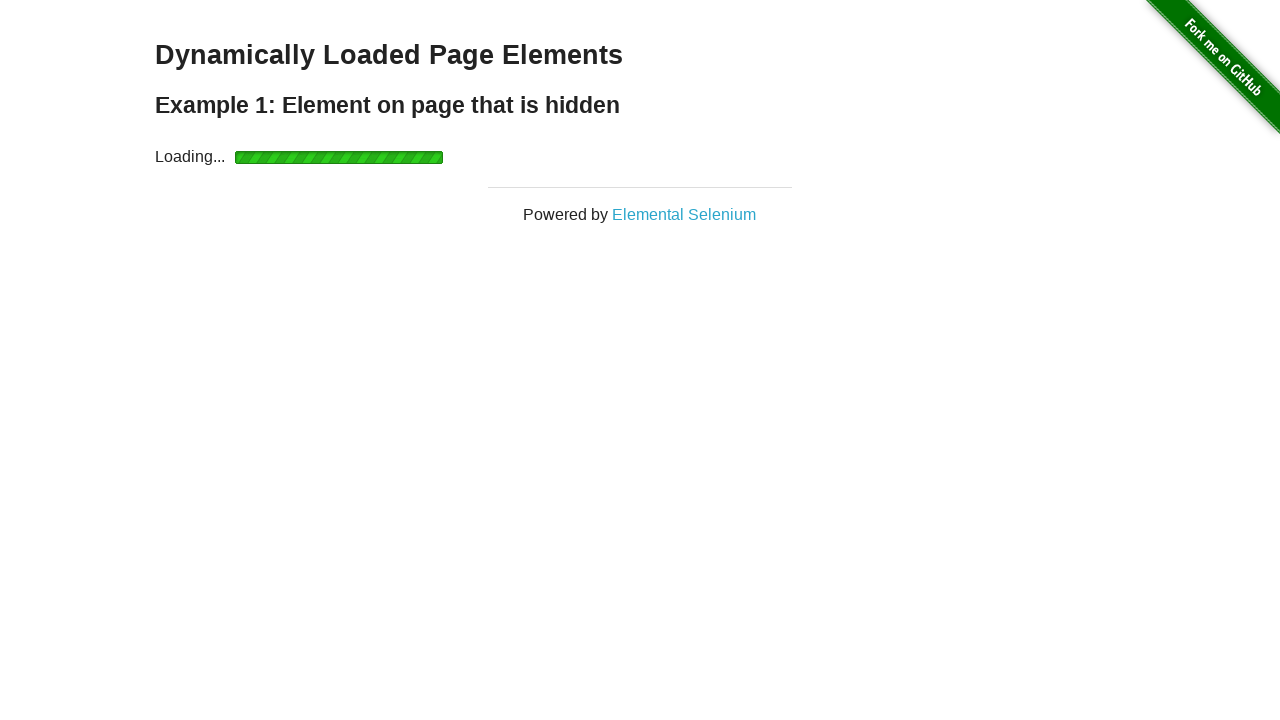

Waited for finish element with h4 text to appear after dynamic loading
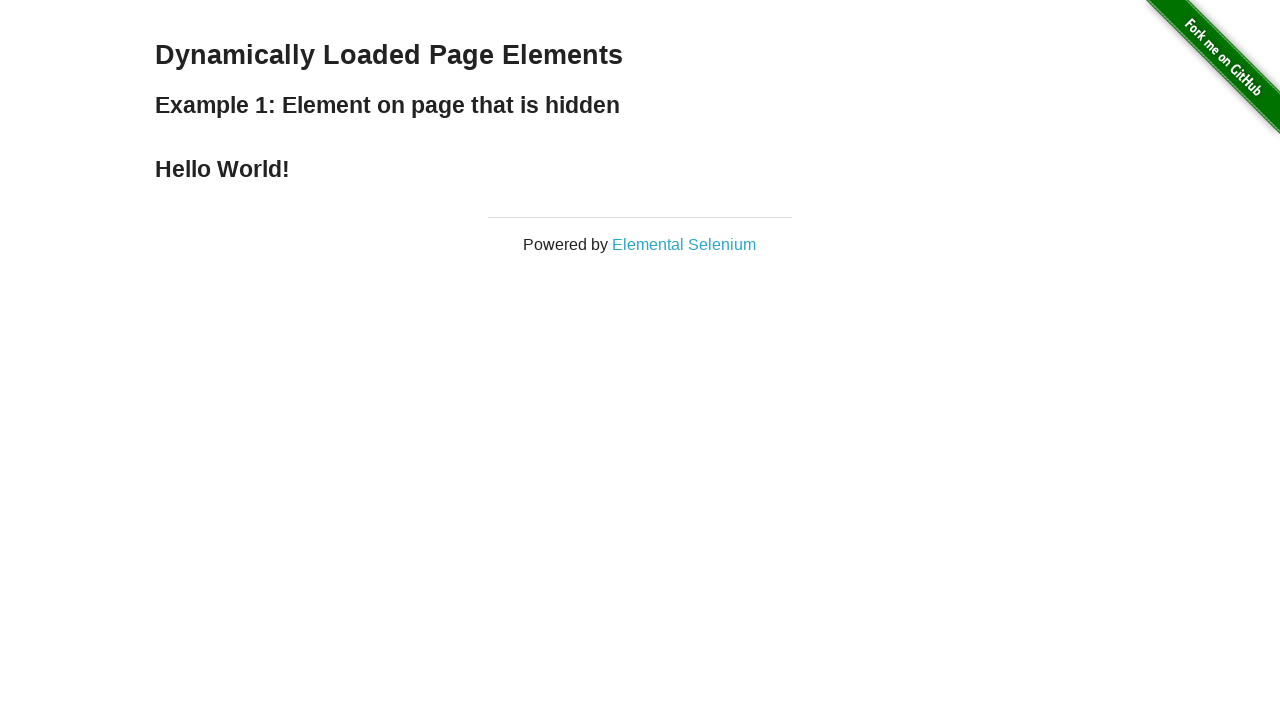

Retrieved text content from finish element
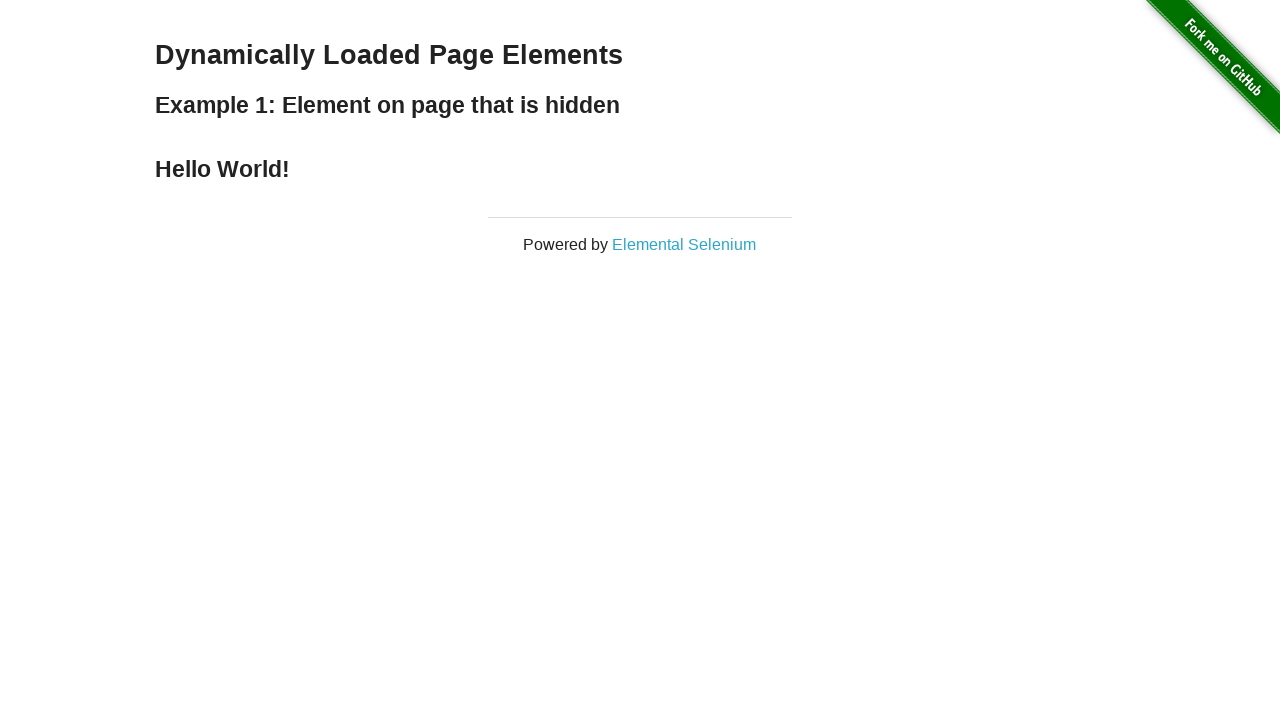

Verified that text content equals 'Hello World!'
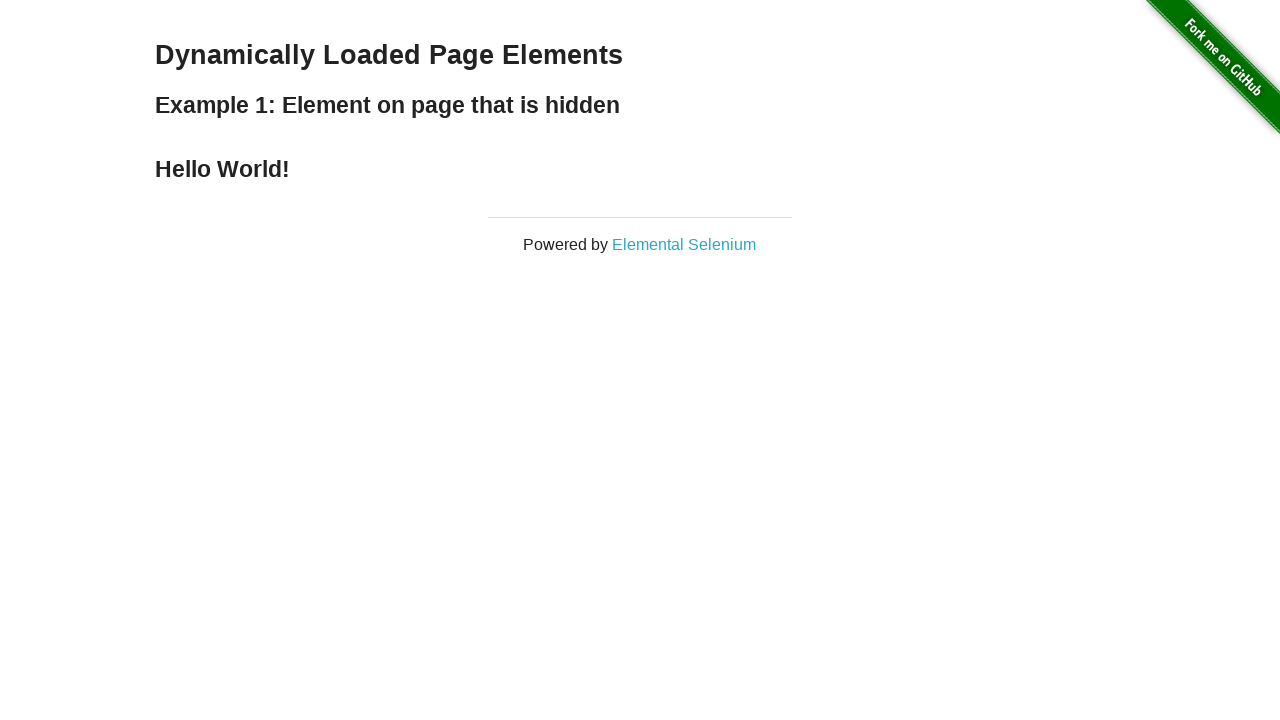

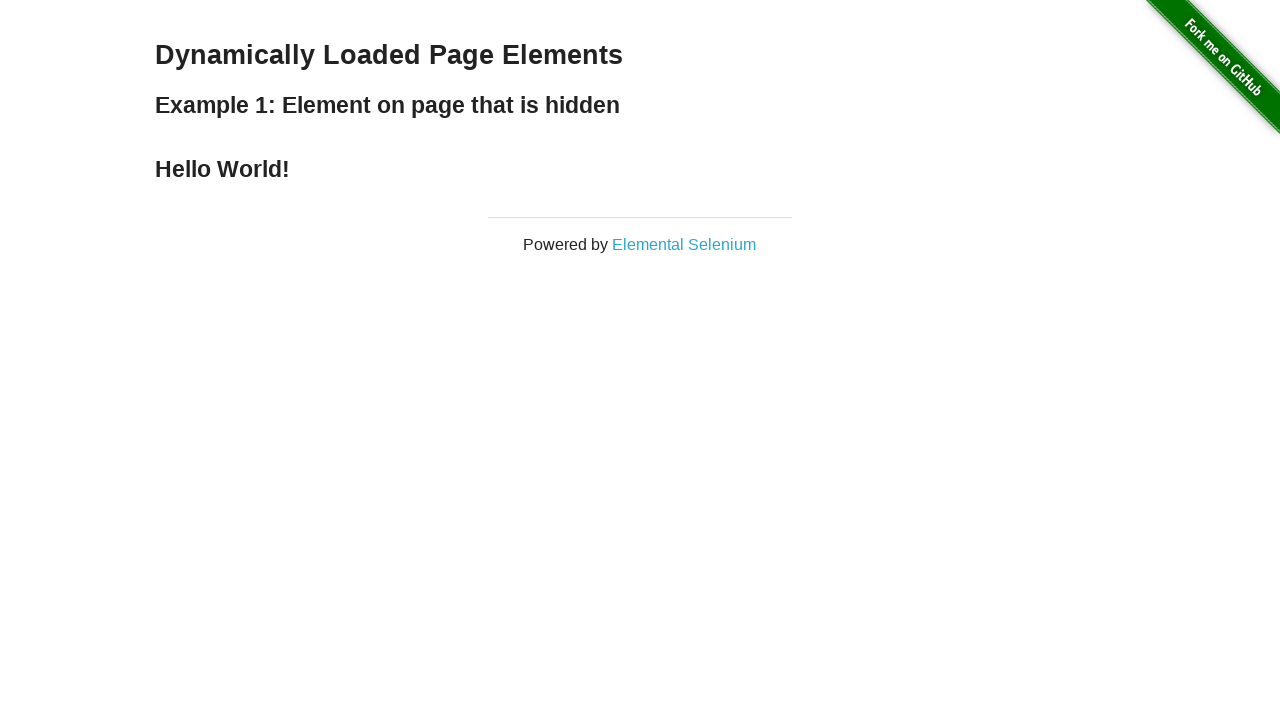